Tests tooltip functionality by hovering over an age input field within an iframe and verifying the tooltip text appears

Starting URL: https://jqueryui.com/tooltip/

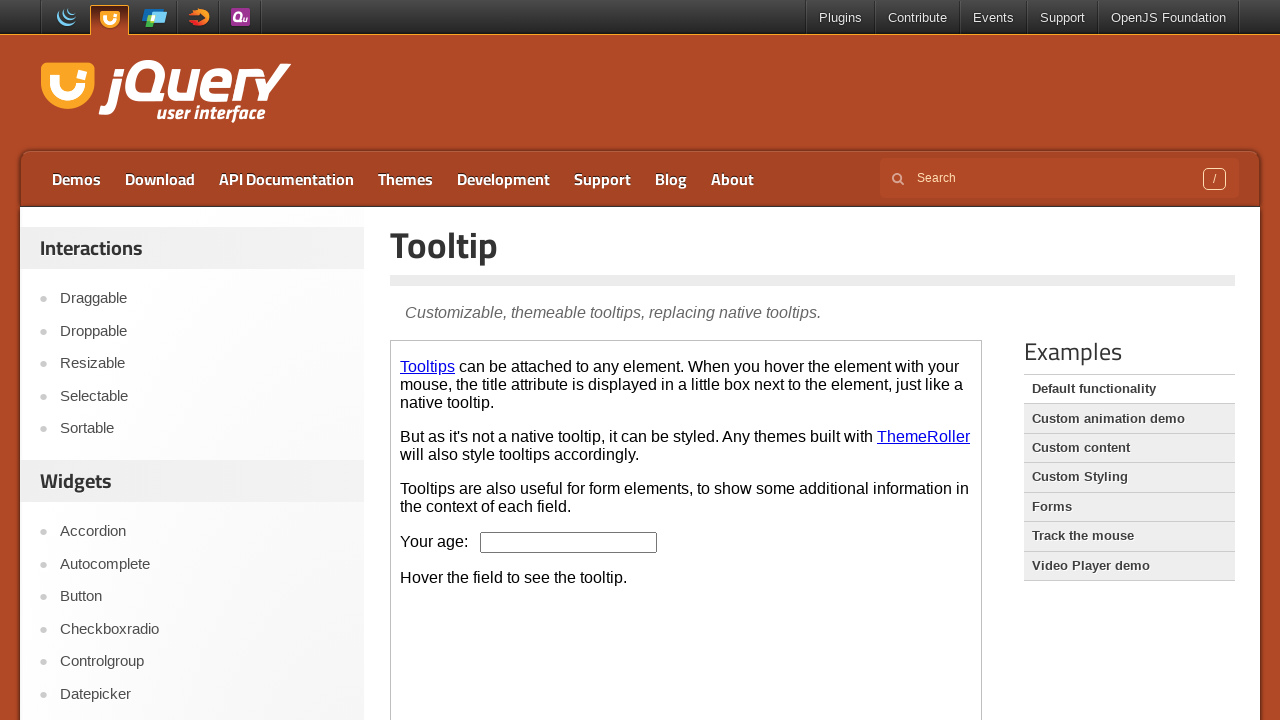

Waited for demo-frame iframe to load
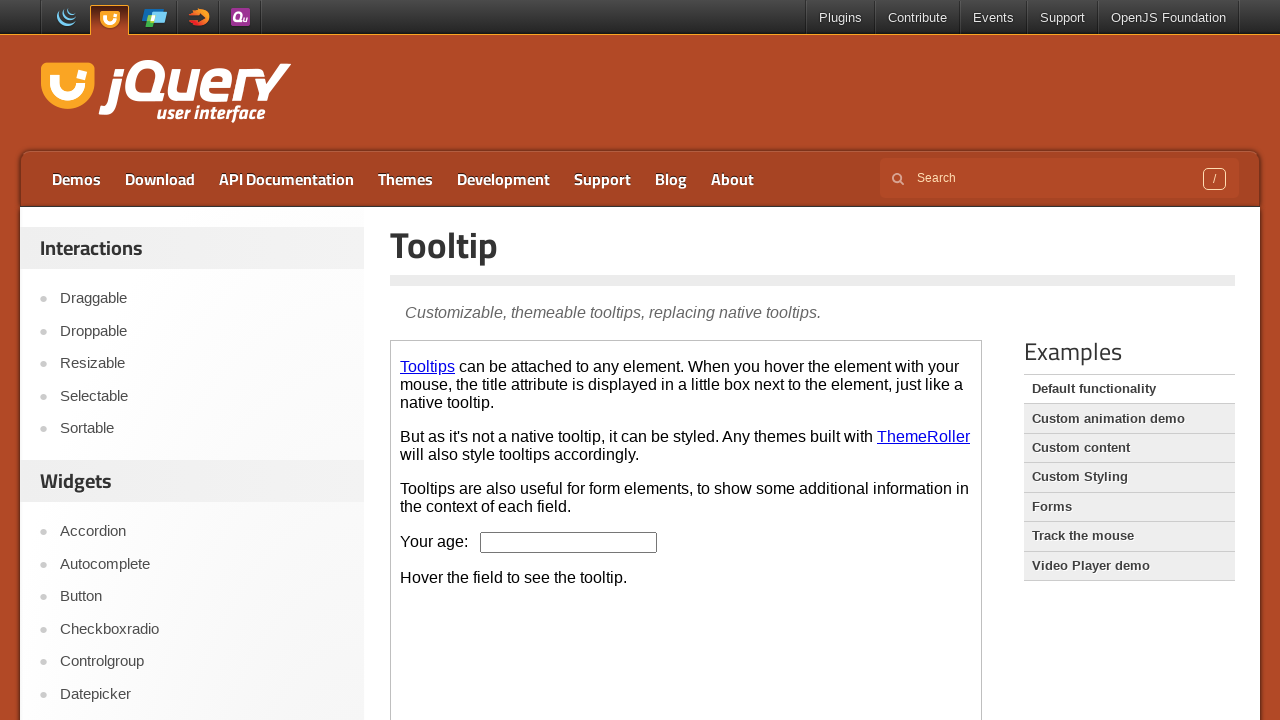

Located and accessed the demo-frame iframe
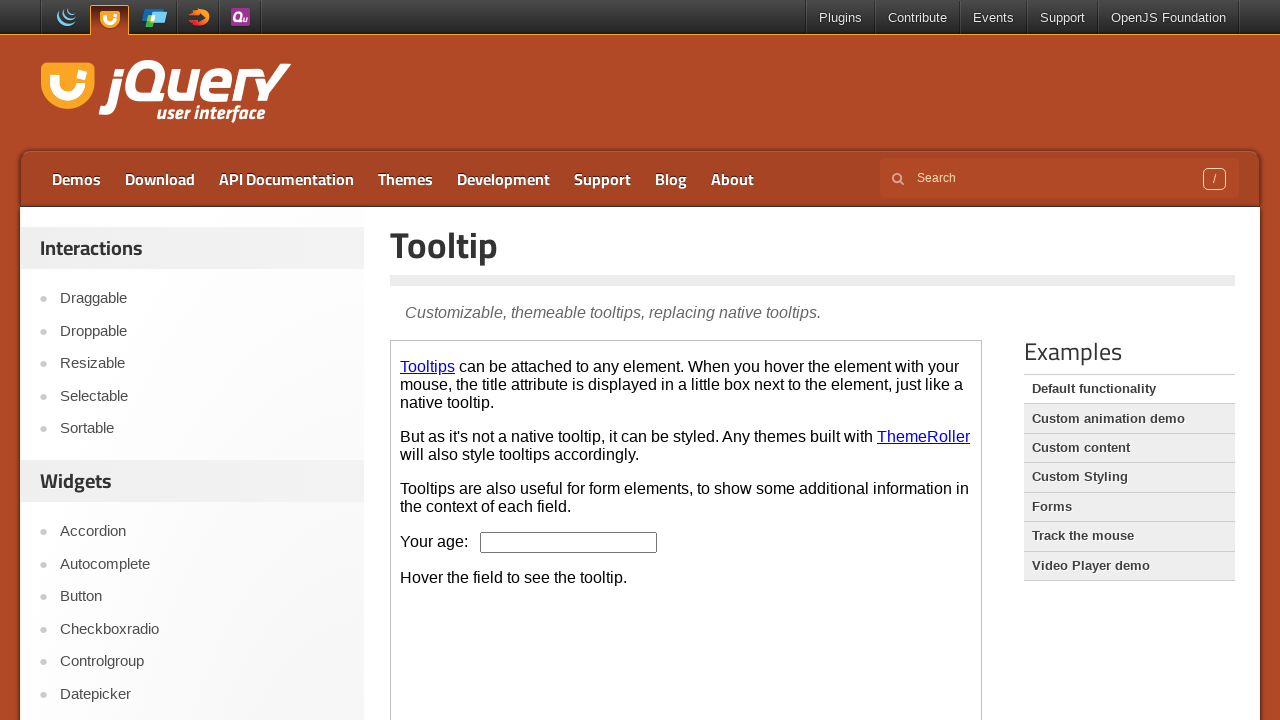

Located the age input field within the iframe
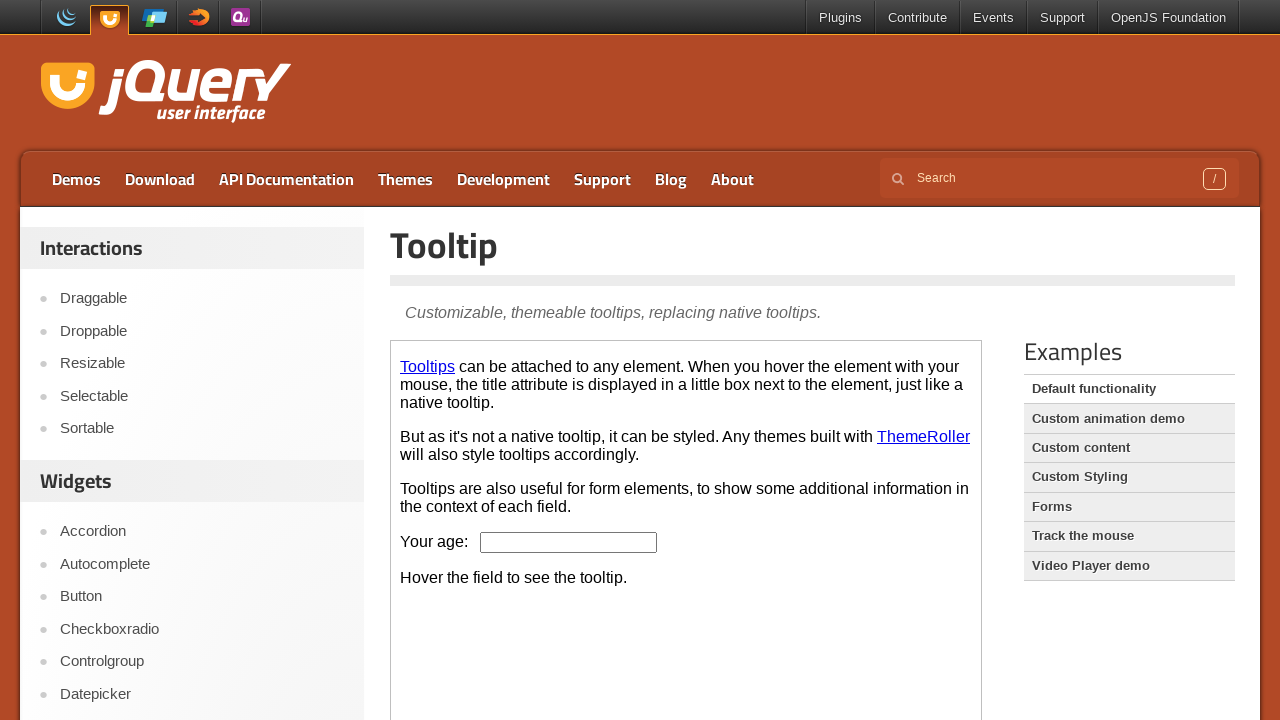

Hovered over the age input field to trigger tooltip at (569, 542) on .demo-frame >> internal:control=enter-frame >> #age
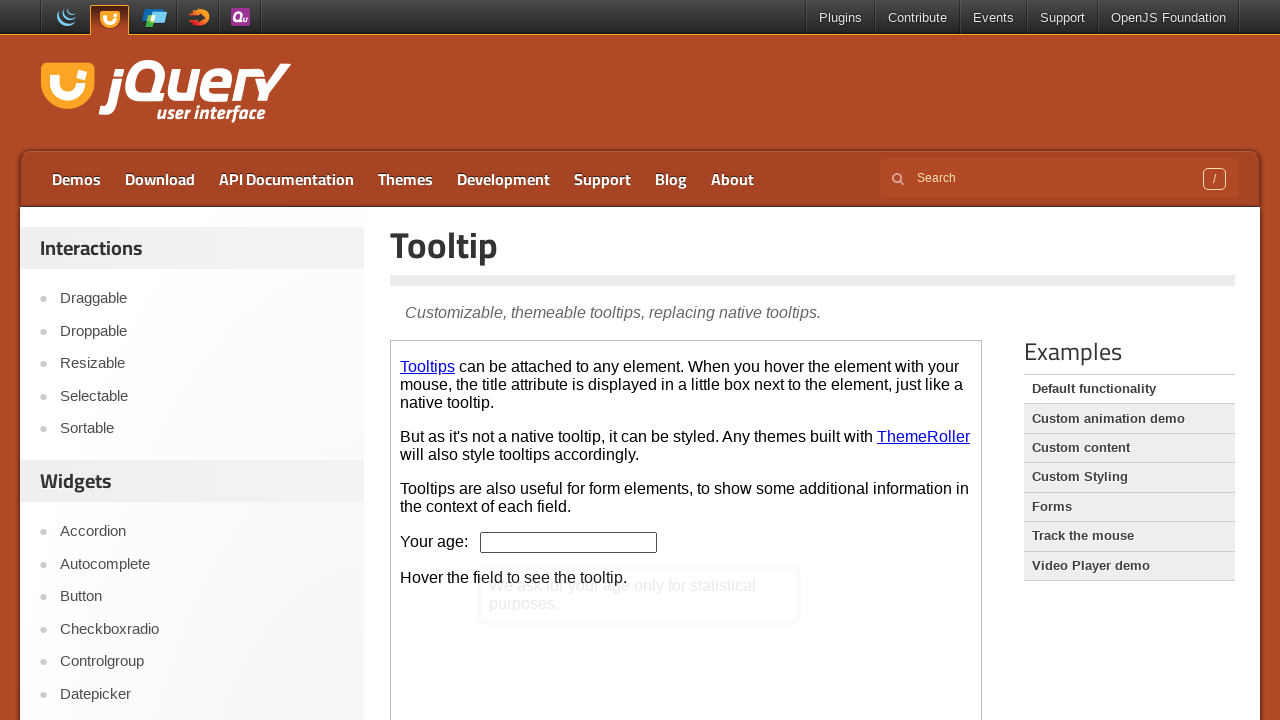

Located tooltip content element
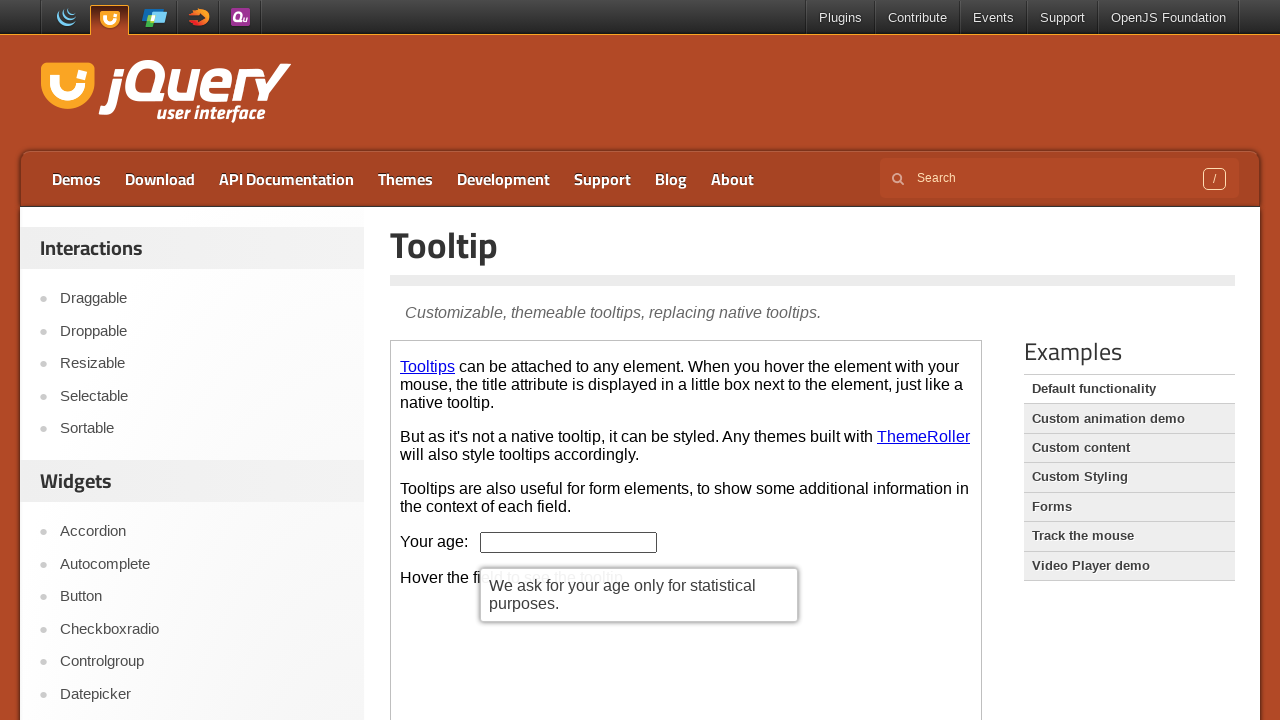

Retrieved tooltip text content: 'We ask for your age only for statistical purposes.'
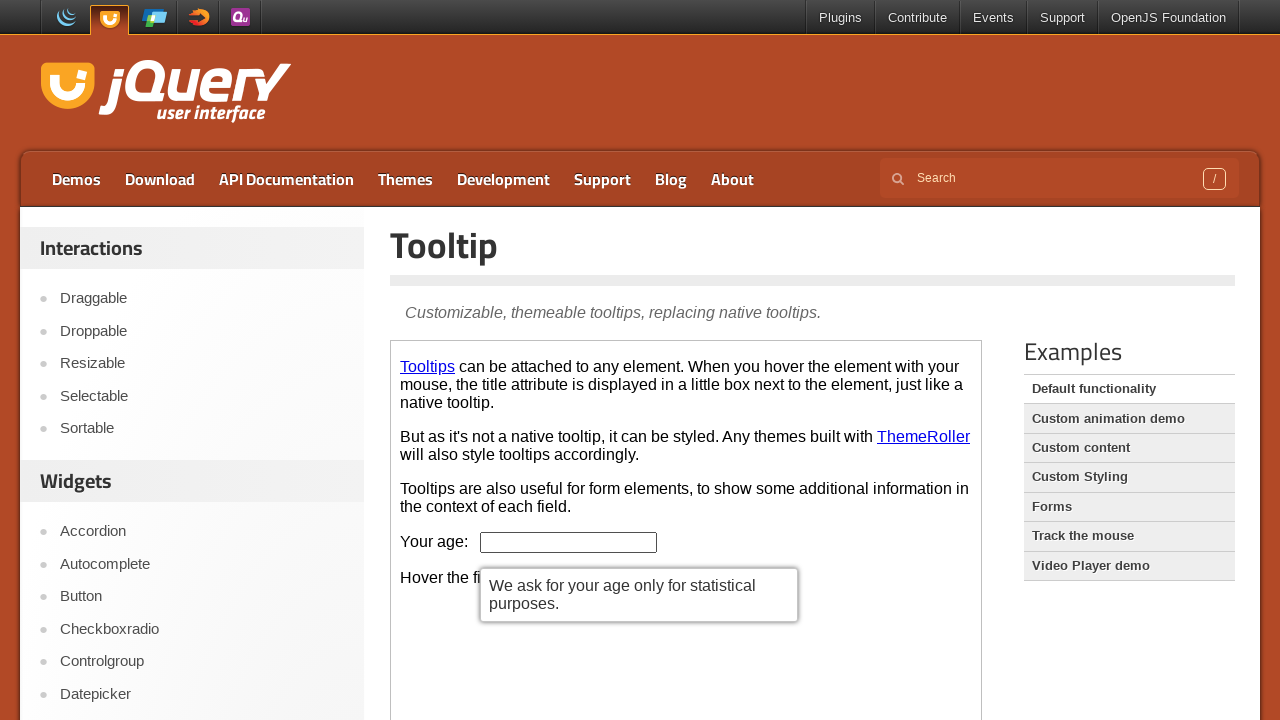

Printed tooltip text to console
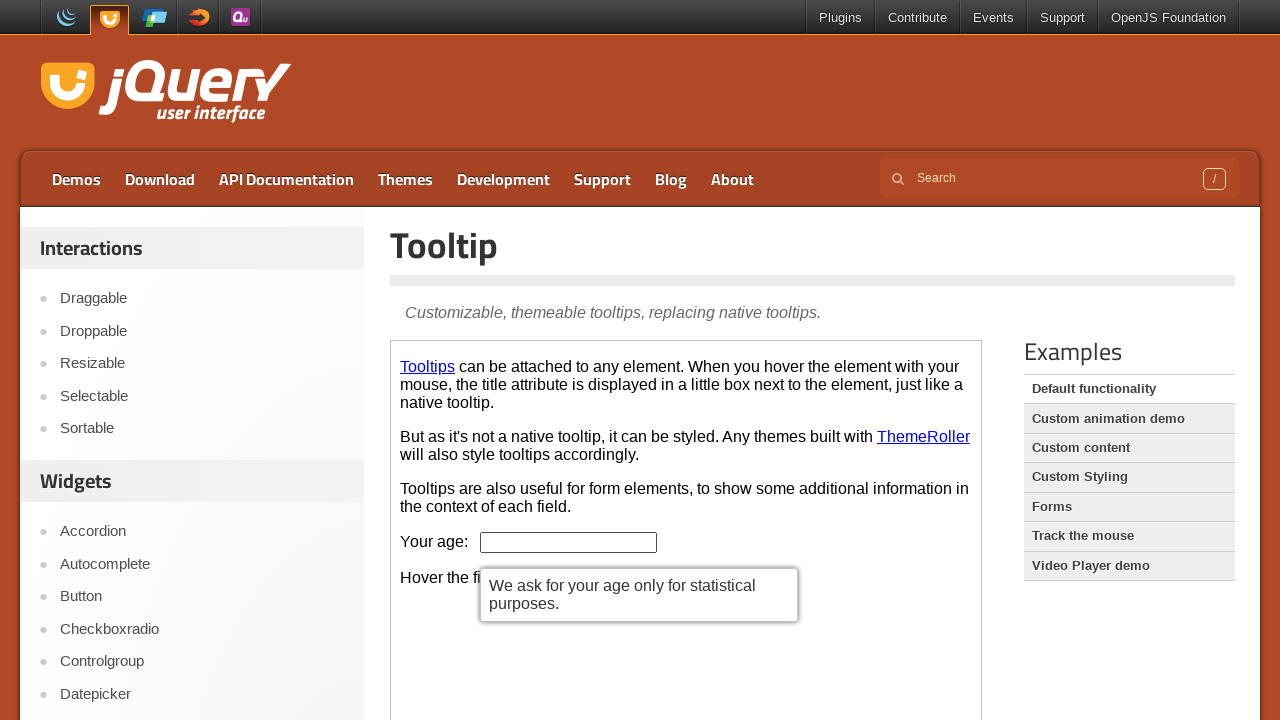

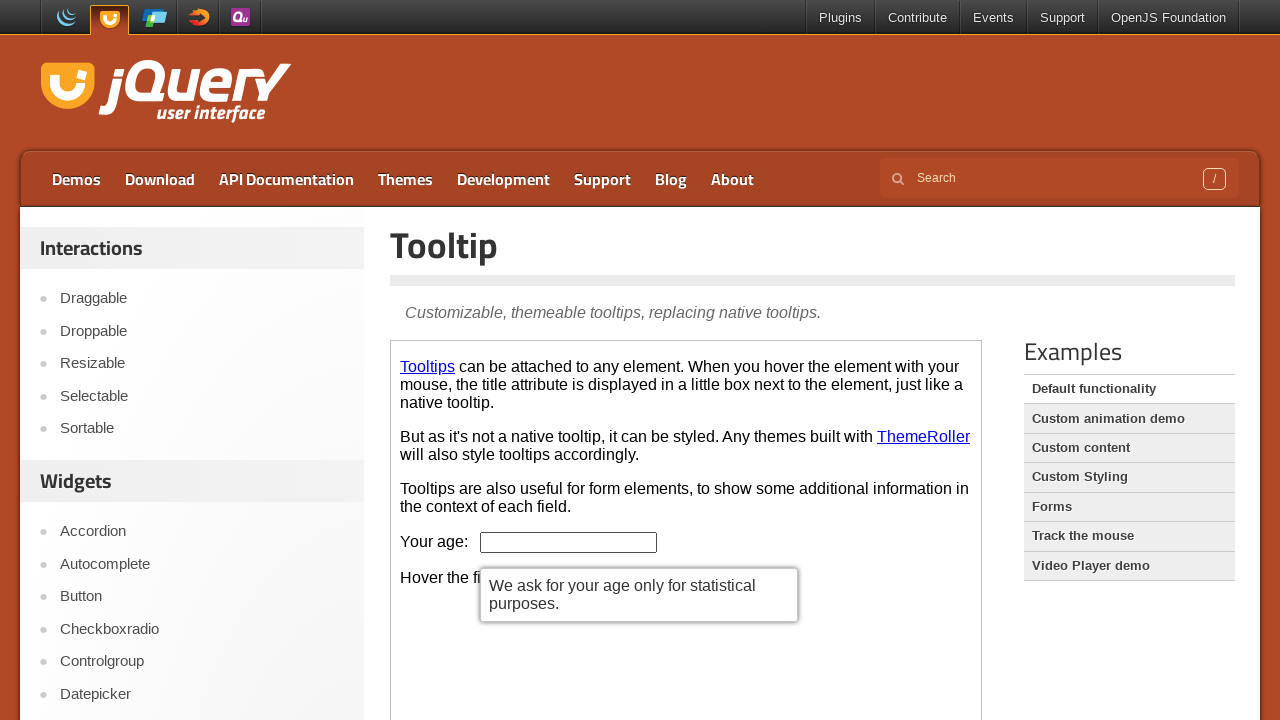